Tests the JPL Space image gallery by clicking the full image button to view the featured Mars image in a lightbox/modal.

Starting URL: https://data-class-jpl-space.s3.amazonaws.com/JPL_Space/index.html

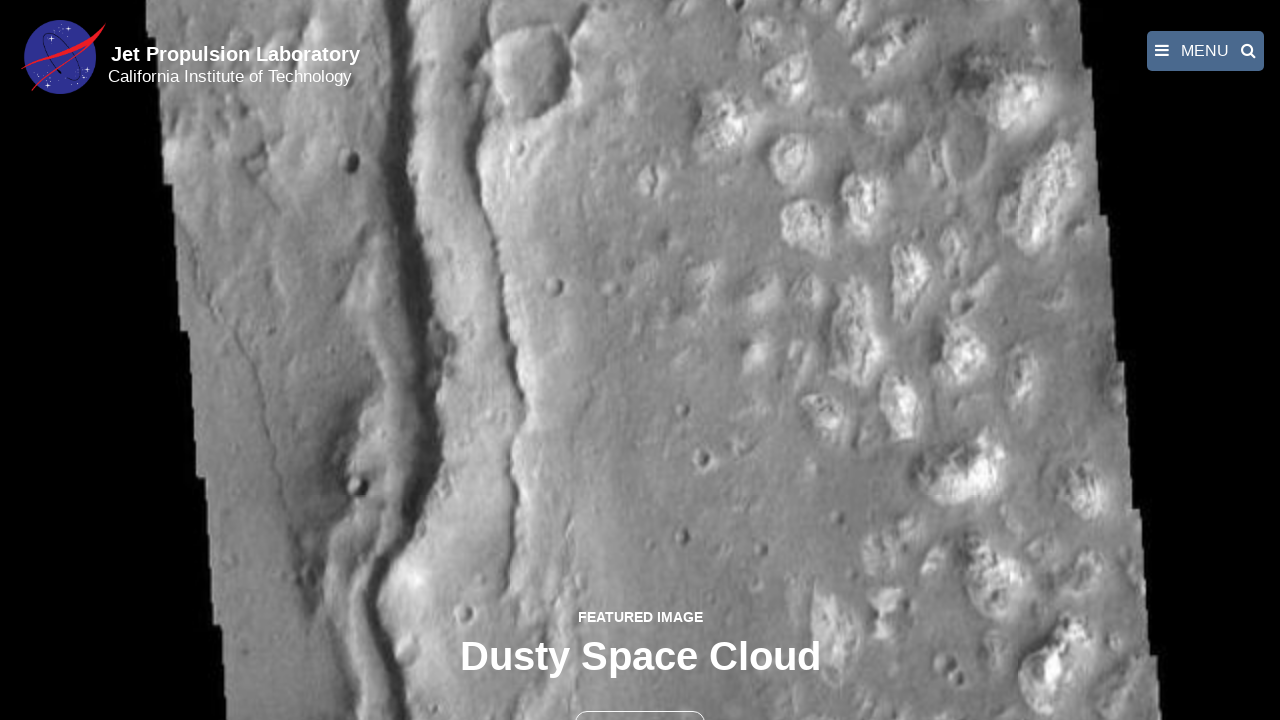

Clicked the full image button to open featured Mars image in lightbox at (640, 699) on button >> nth=1
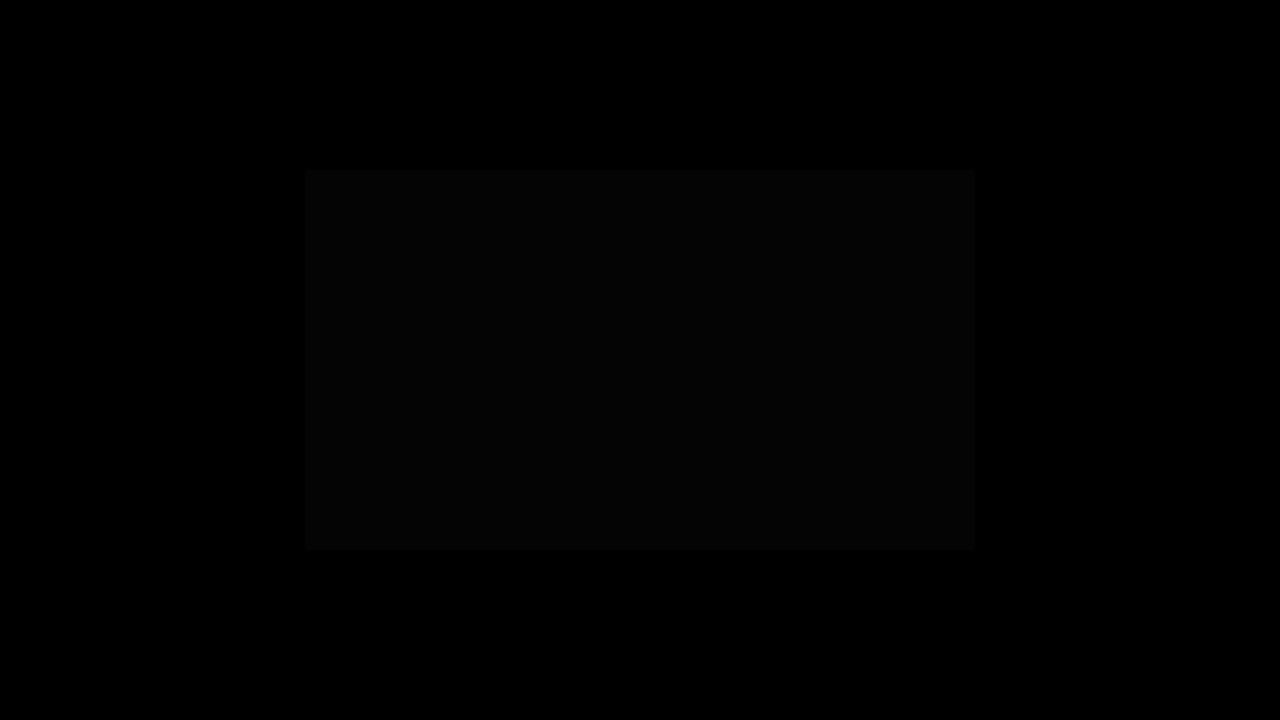

Lightbox modal with fancybox image loaded successfully
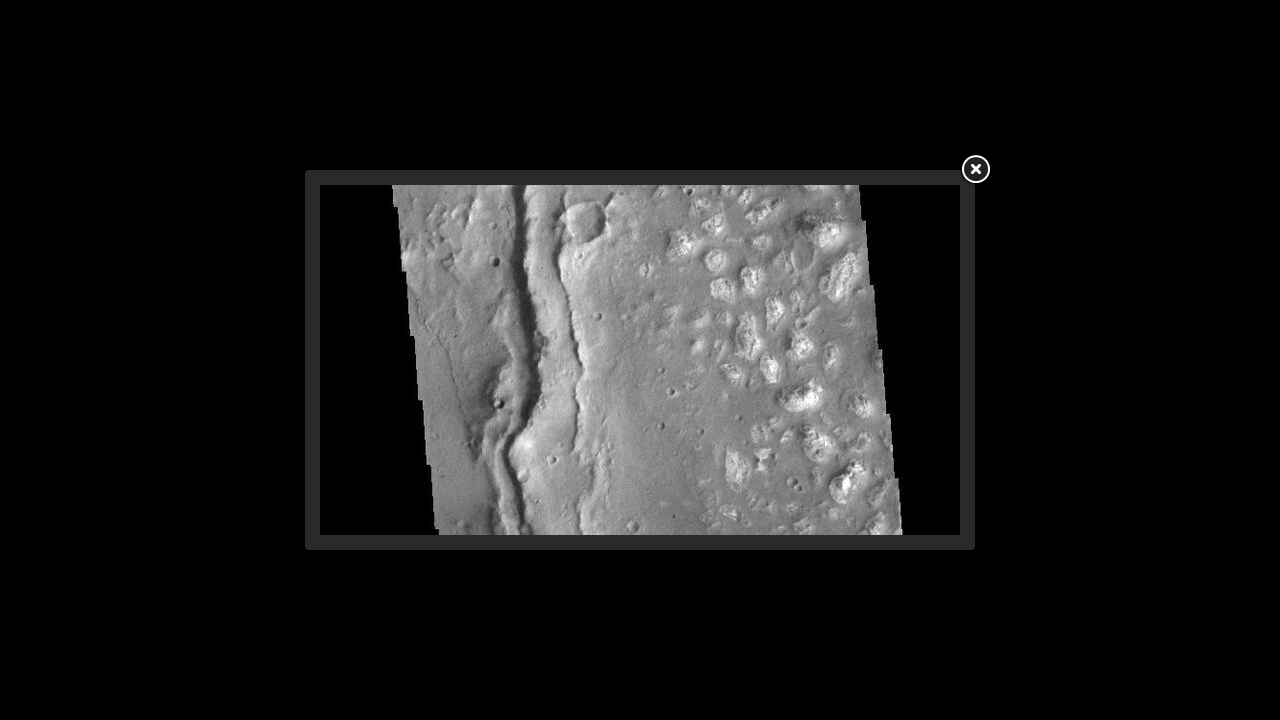

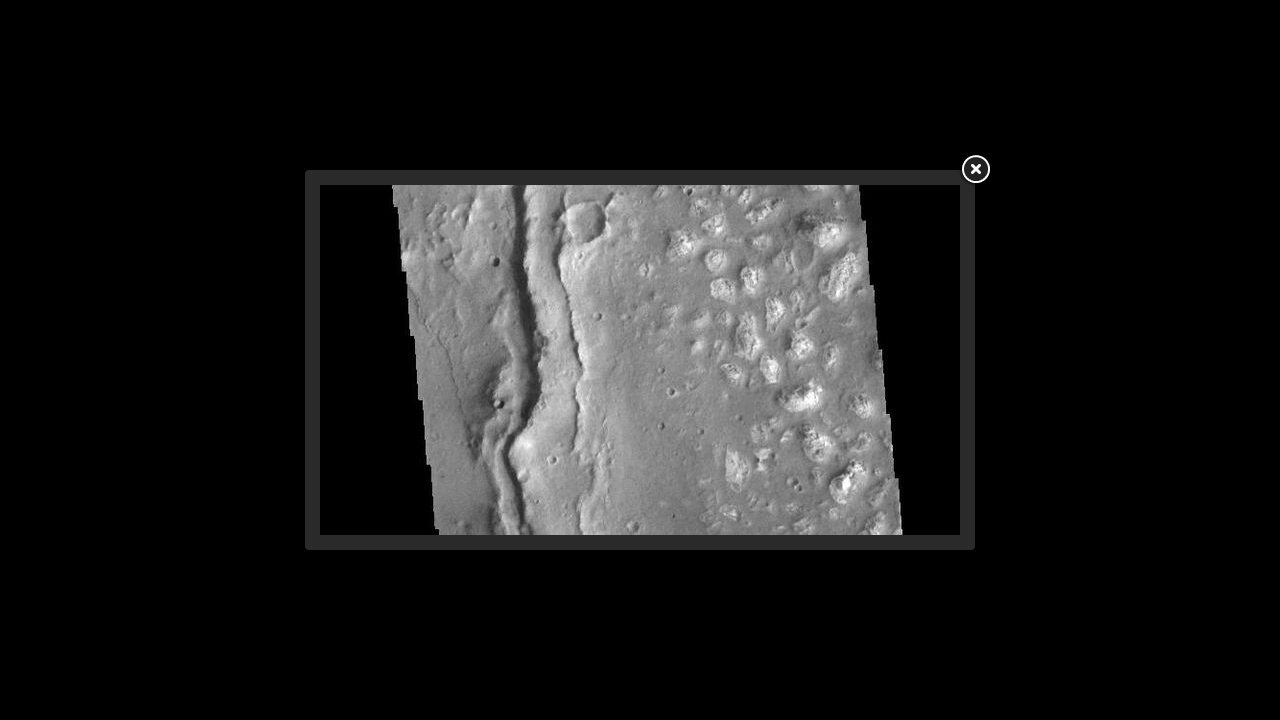